Tests various alert types on a practice page including simple alerts, confirm alerts, prompt alerts, sweet alerts, and modal dialogs by triggering each alert and interacting with them.

Starting URL: https://leafground.com/alert.xhtml

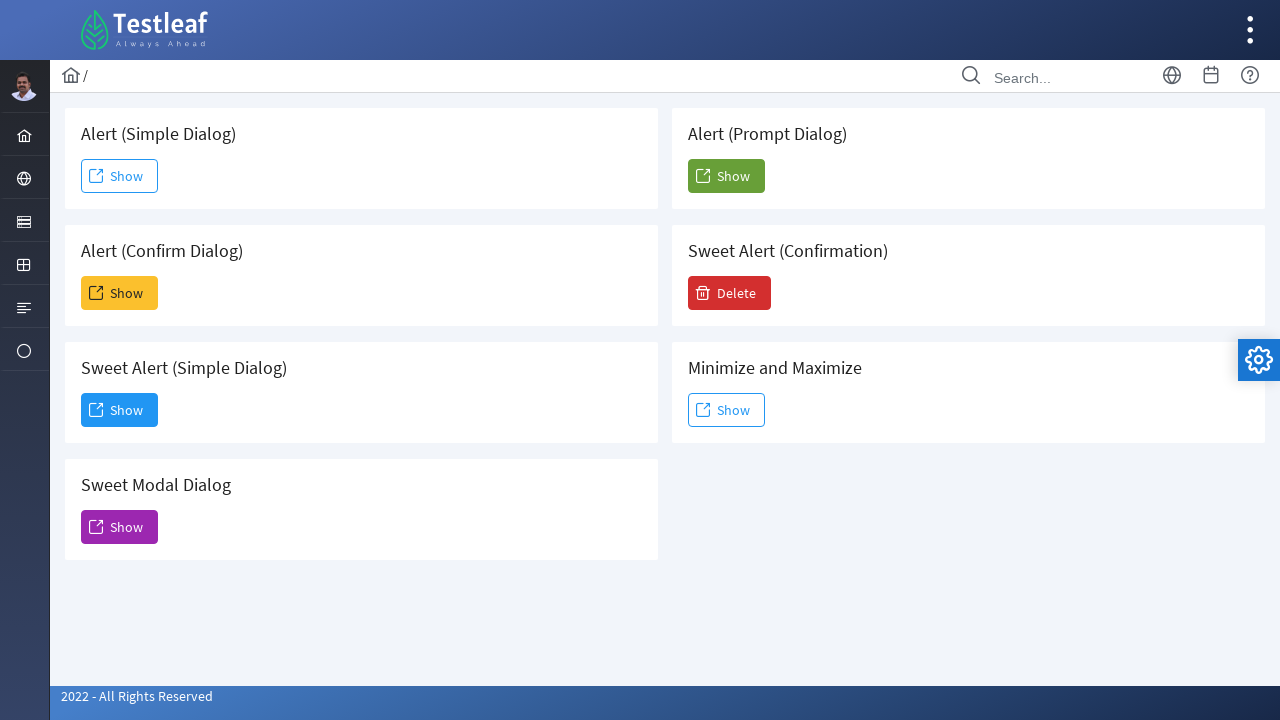

Clicked simple alert button at (120, 176) on xpath=(//span[@class='ui-button-text ui-c'])[1]
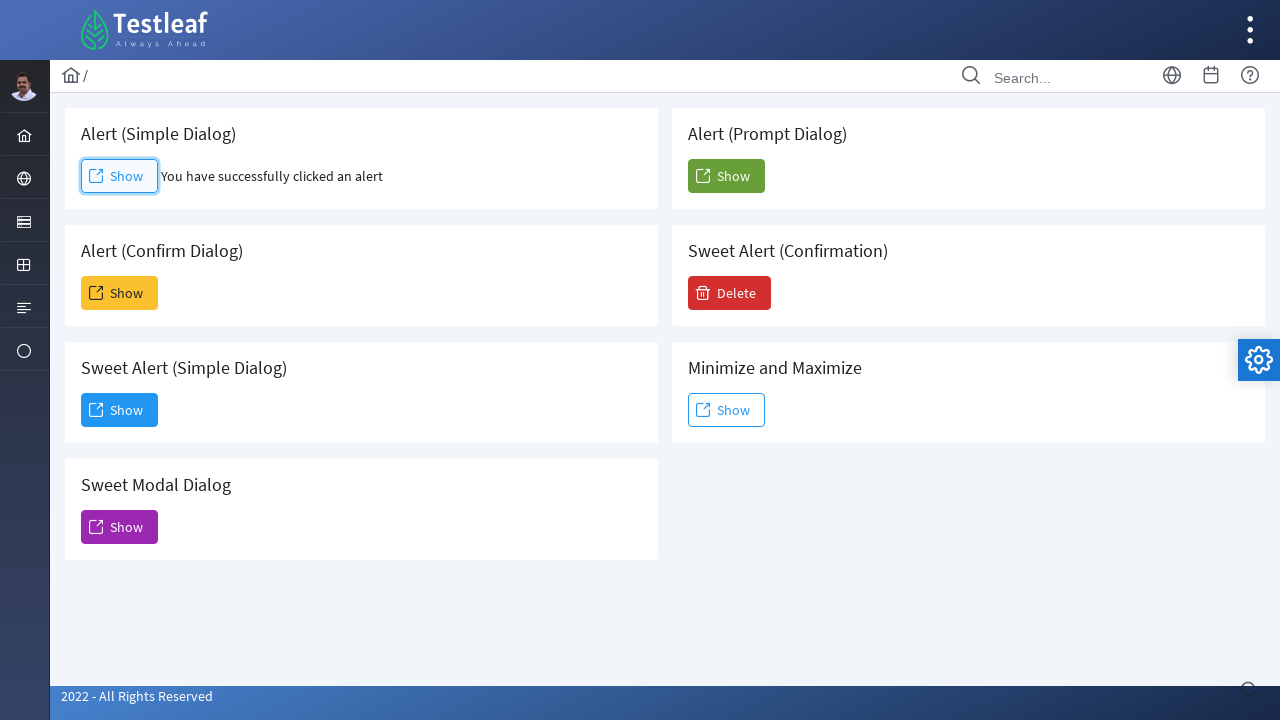

Set up dialog handler to accept simple alert
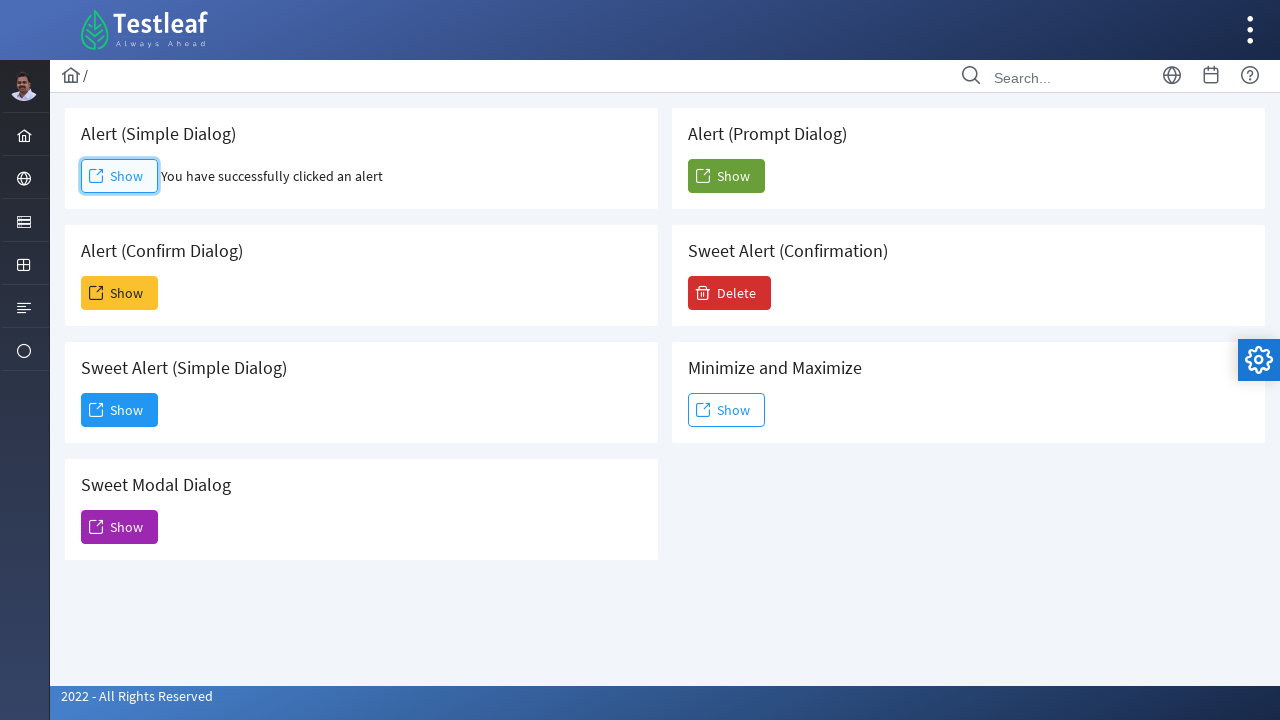

Waited for simple alert to complete
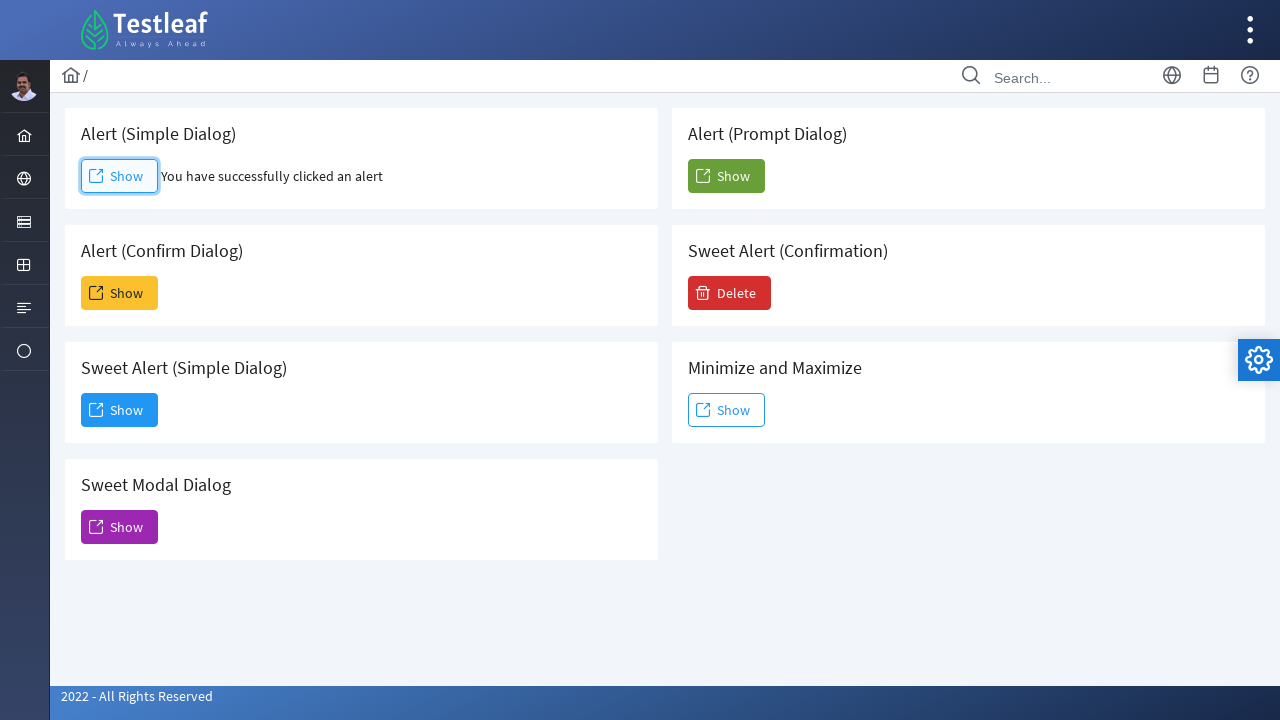

Clicked confirm alert button at (120, 293) on xpath=(//span[@class='ui-button-text ui-c'])[2]
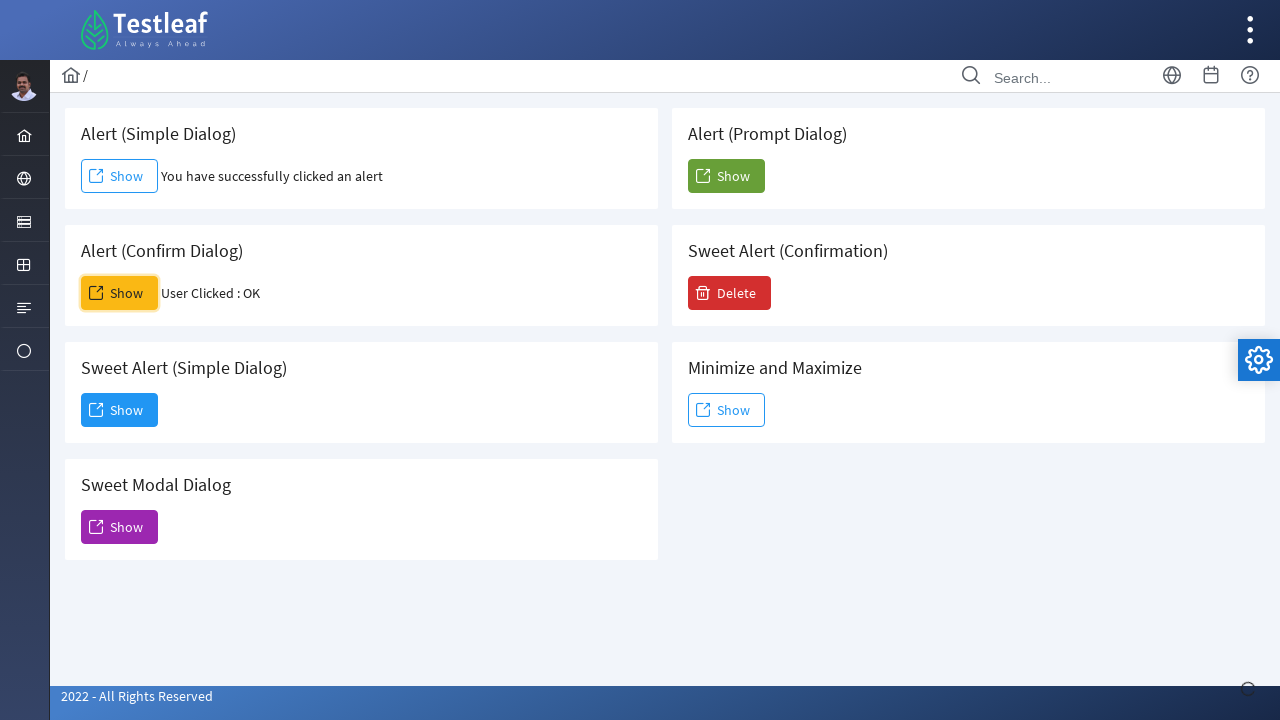

Waited for confirm alert interaction
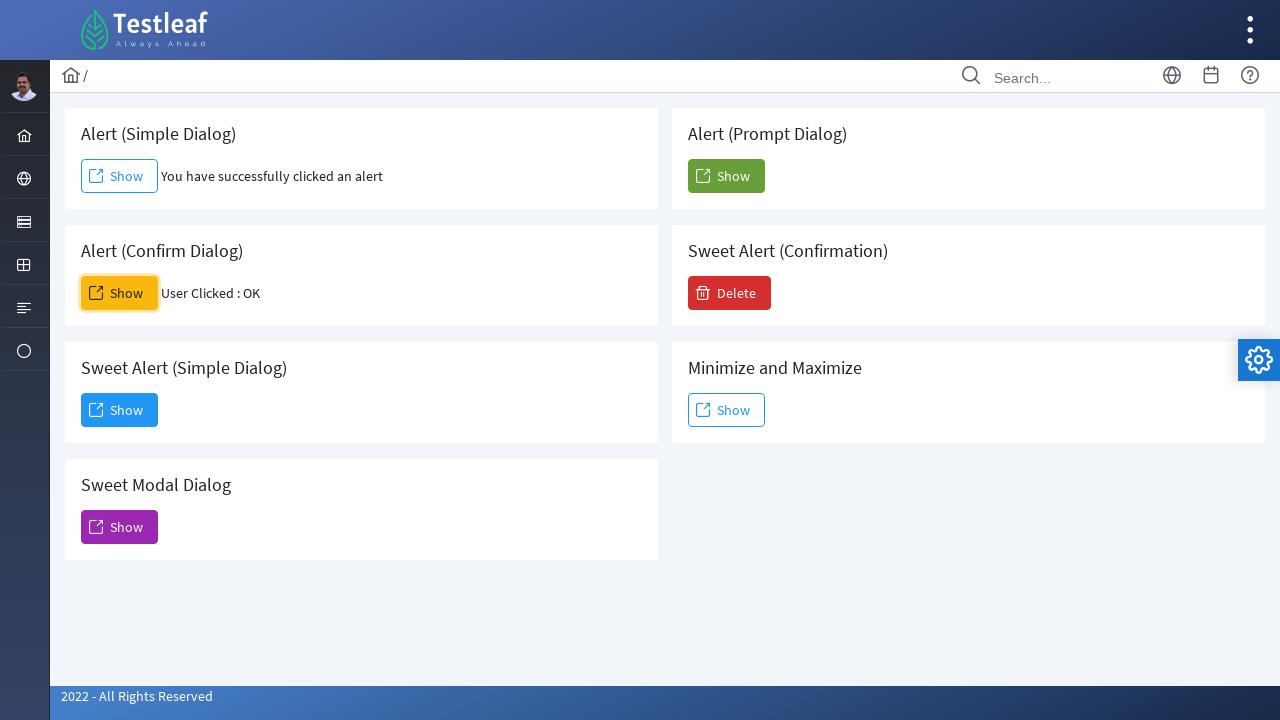

Set up dialog handler to accept prompt alert with 'SURYA'
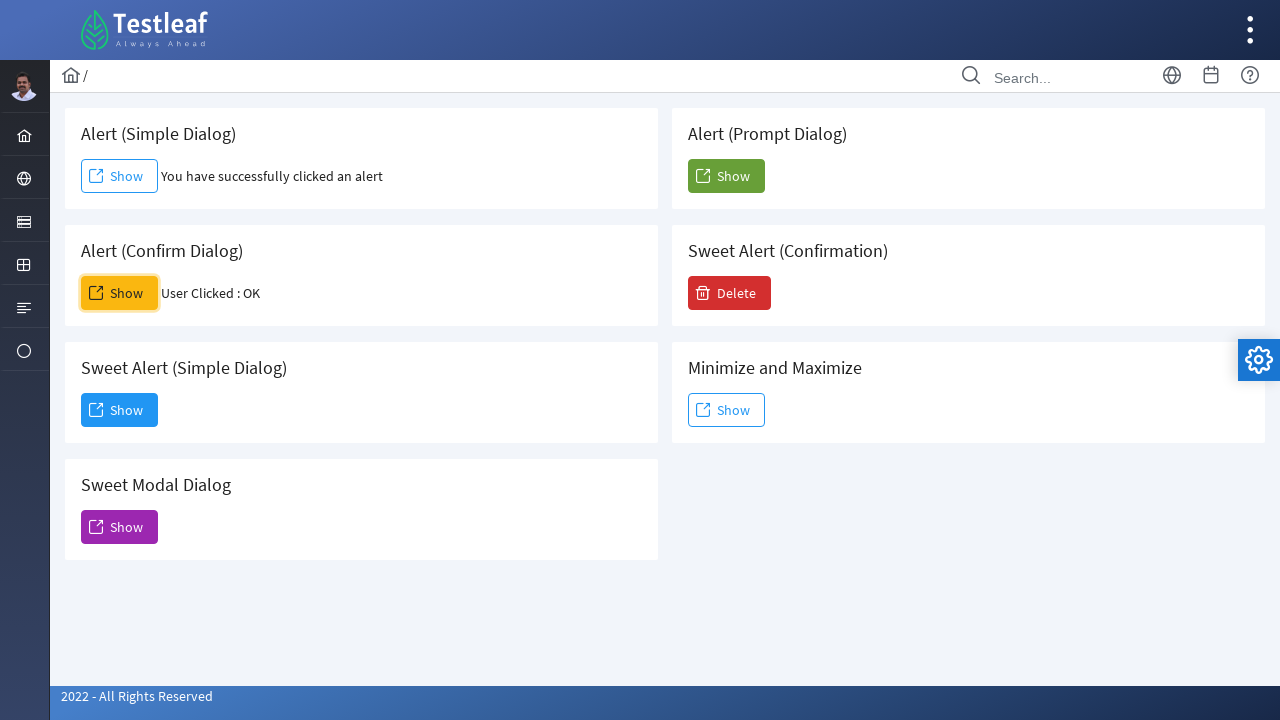

Clicked prompt alert button at (726, 176) on xpath=(//span[@class='ui-button-text ui-c'])[6]
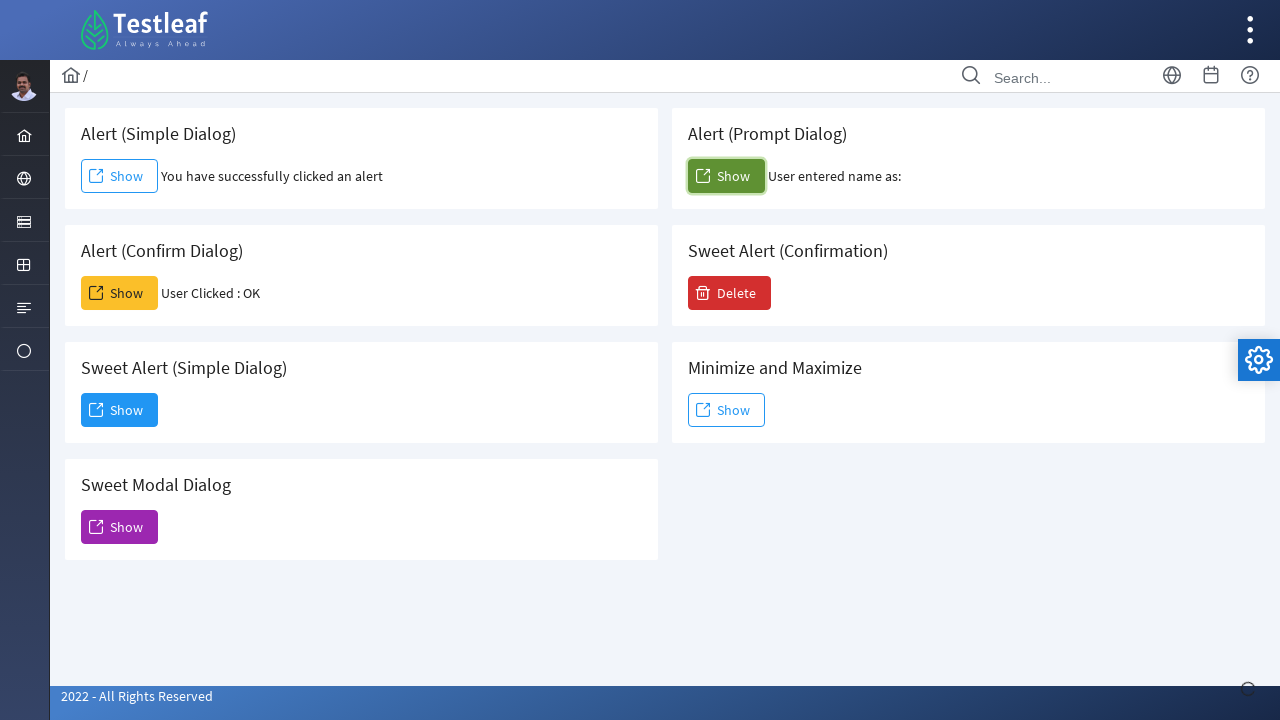

Waited for prompt alert to complete
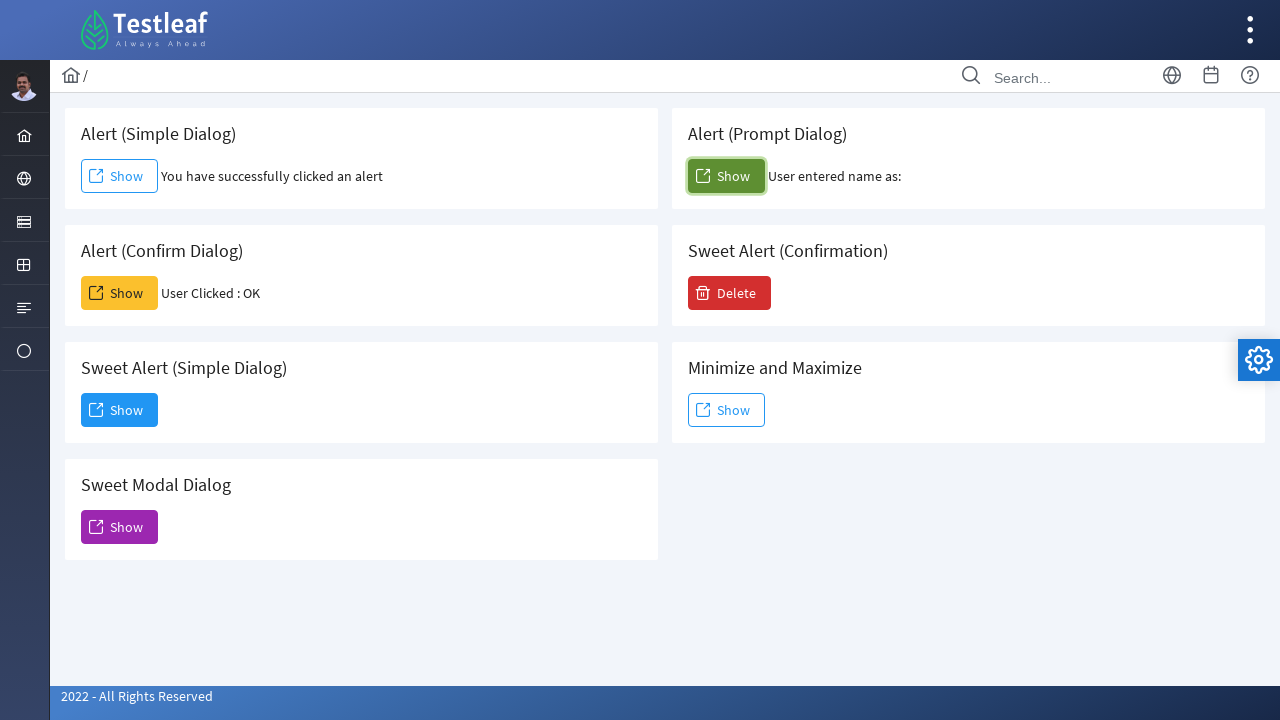

Clicked sweet alert button at (120, 410) on xpath=(//span[@class='ui-button-text ui-c'])[3]
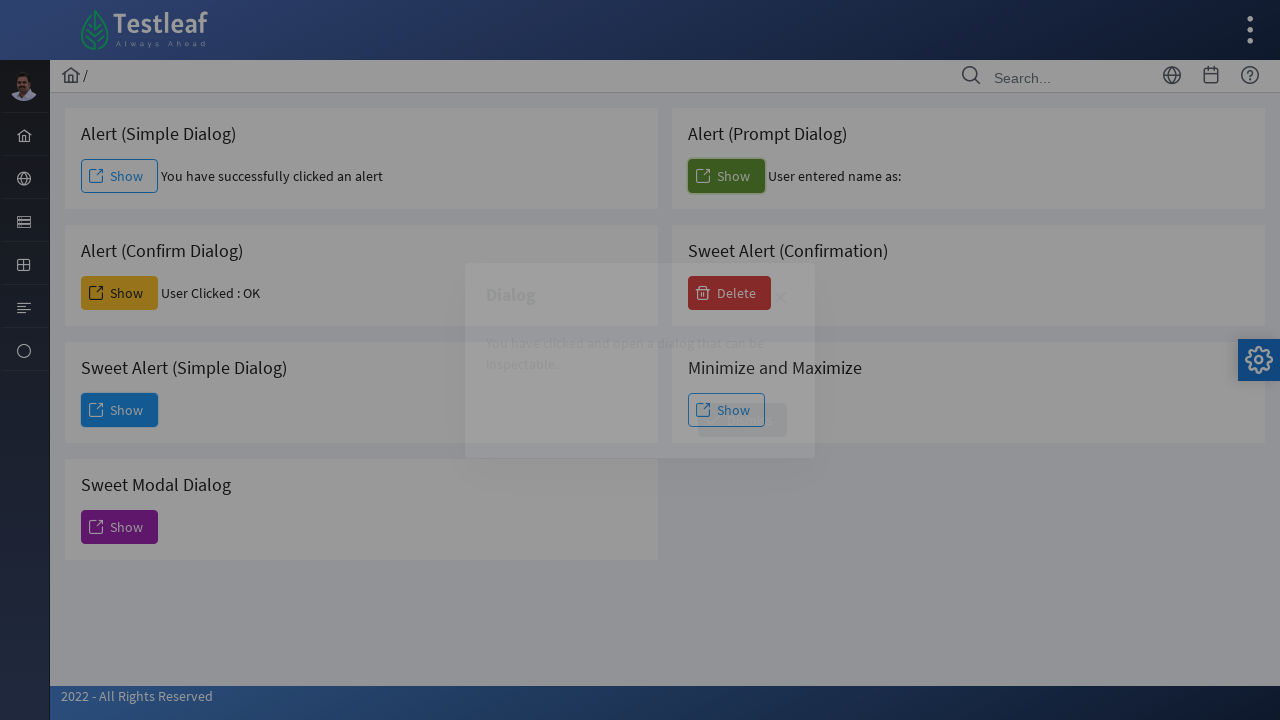

Waited for sweet alert dialog to appear
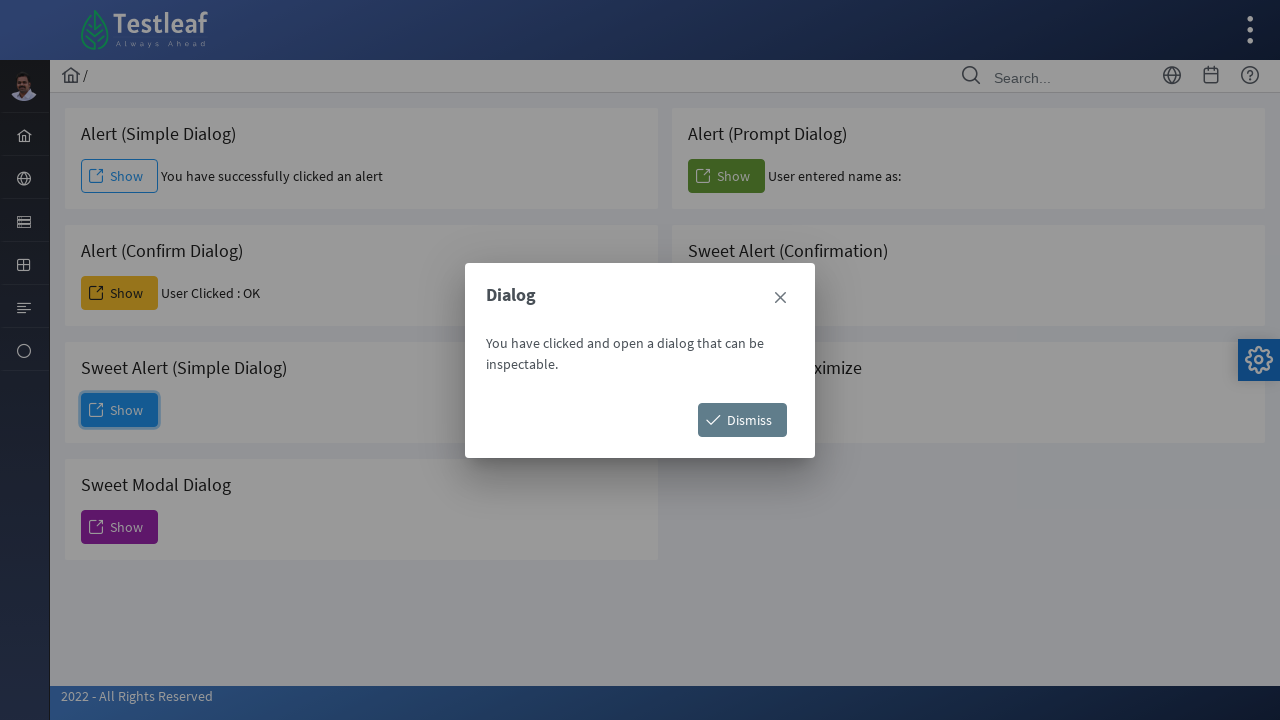

Clicked Dismiss button on sweet alert at (742, 420) on xpath=//span[text()='Dismiss']
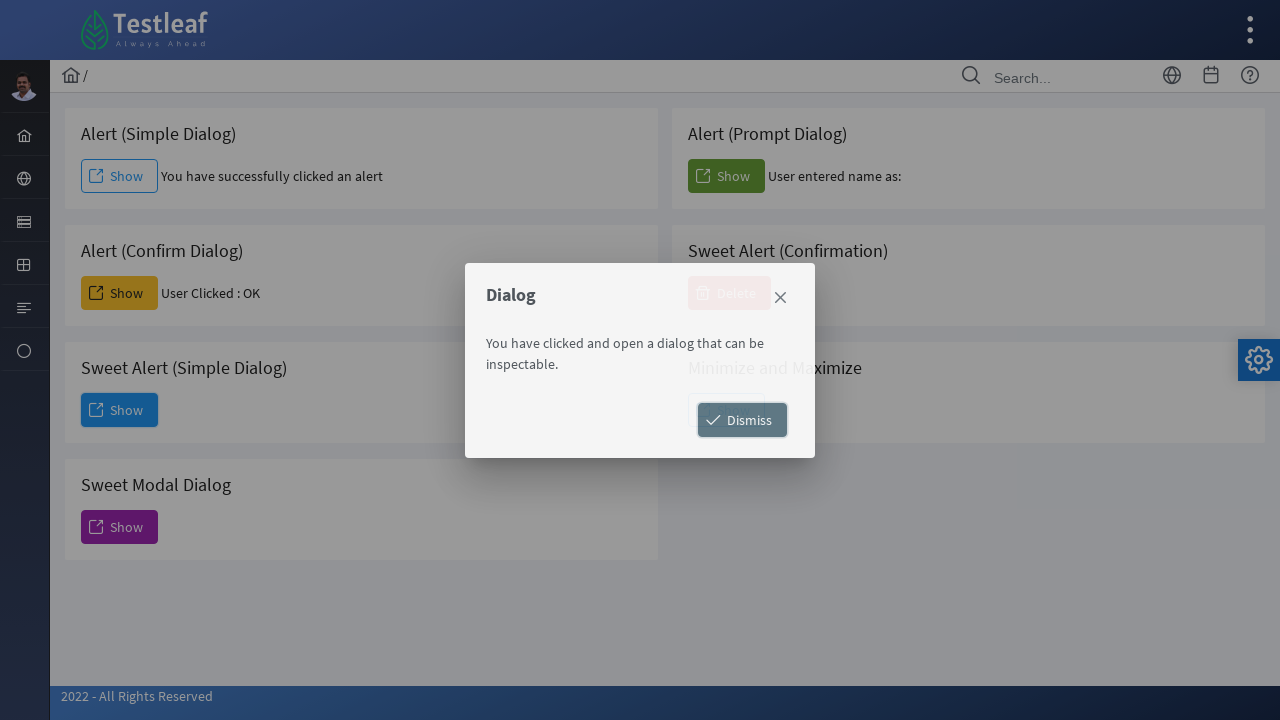

Clicked sweet alert confirmation button at (730, 293) on xpath=(//span[@class='ui-button-text ui-c'])[7]
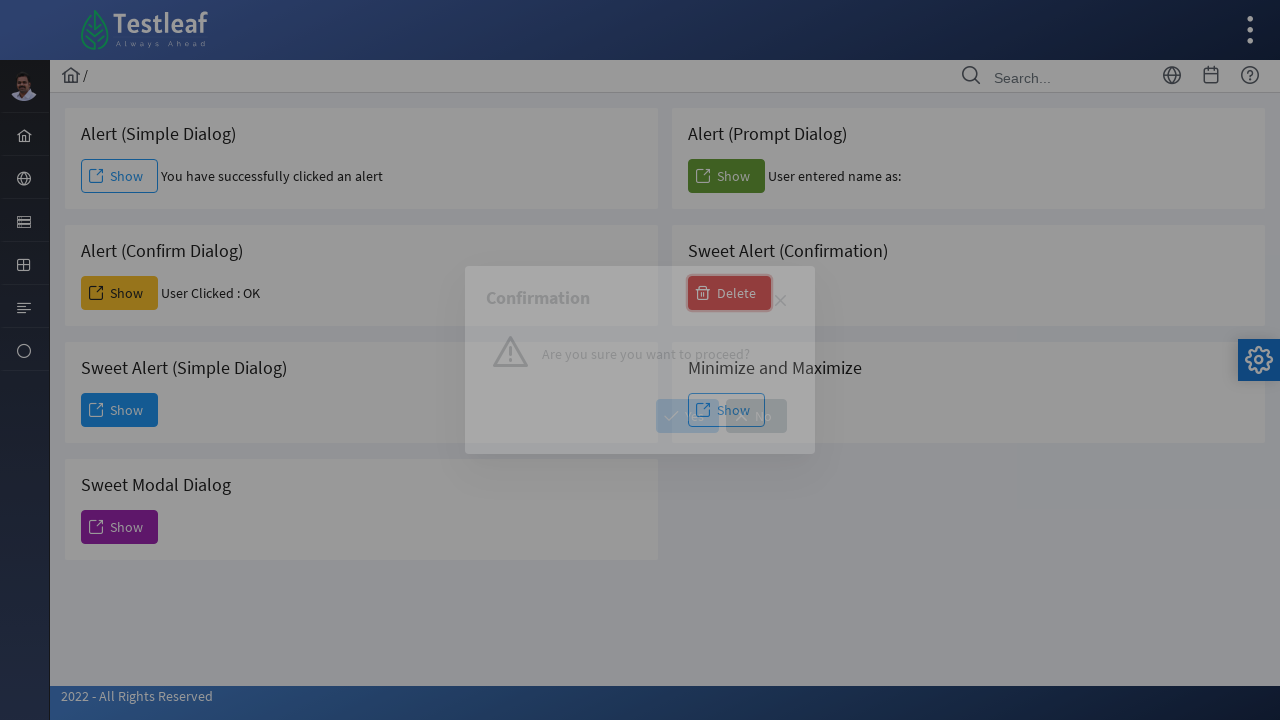

Waited for confirmation dialog to appear
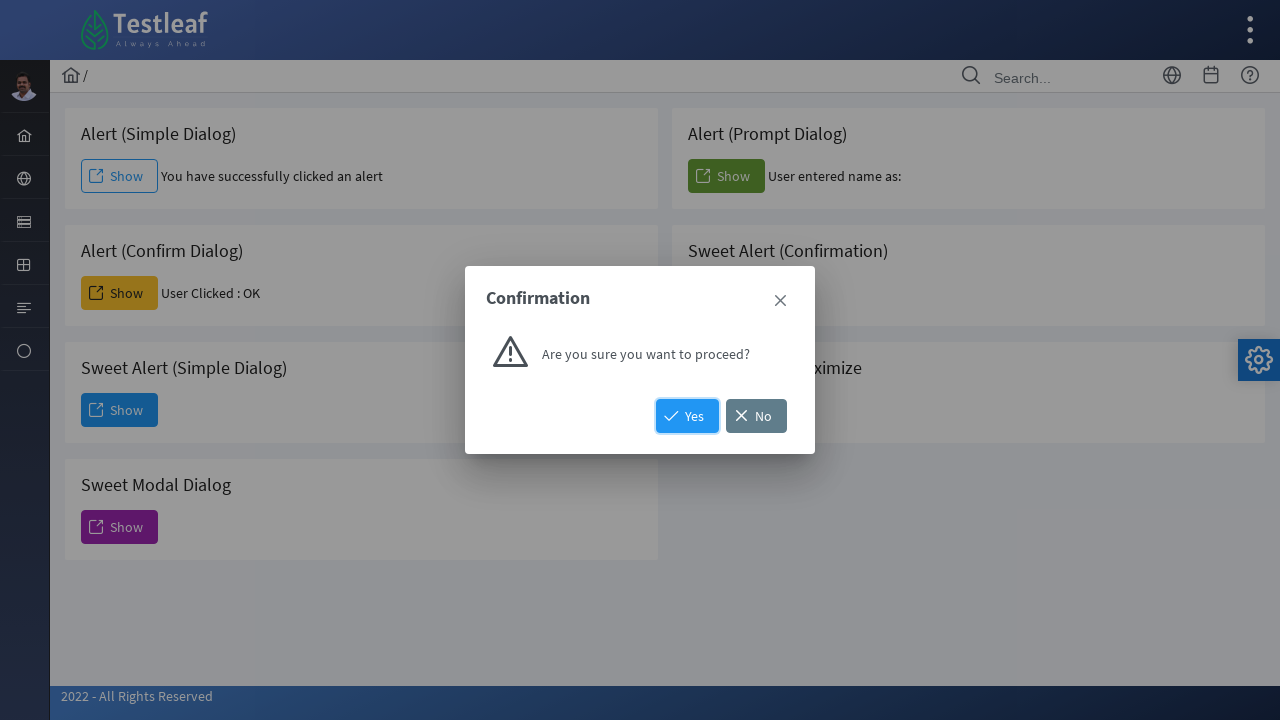

Clicked Yes button on confirmation dialog at (688, 416) on xpath=//span[text()='Yes']
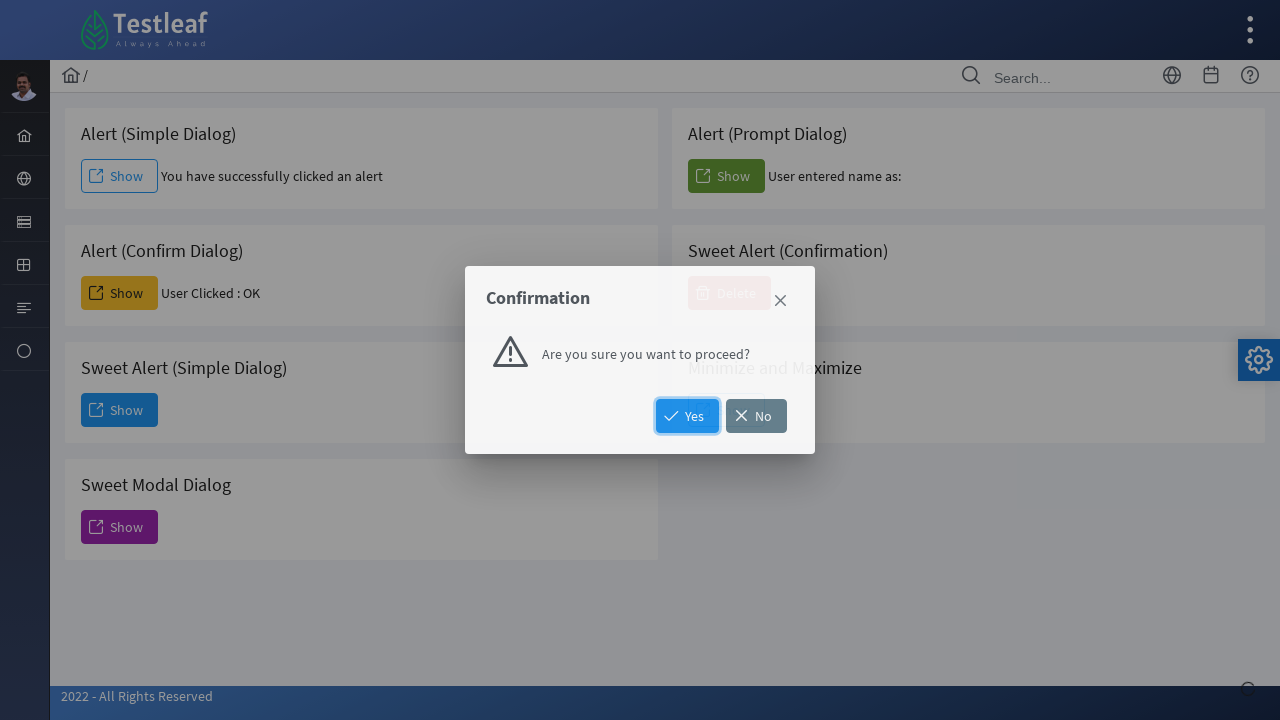

Clicked maximize and minimize dialog button at (726, 410) on xpath=(//span[@class='ui-button-text ui-c'])[8]
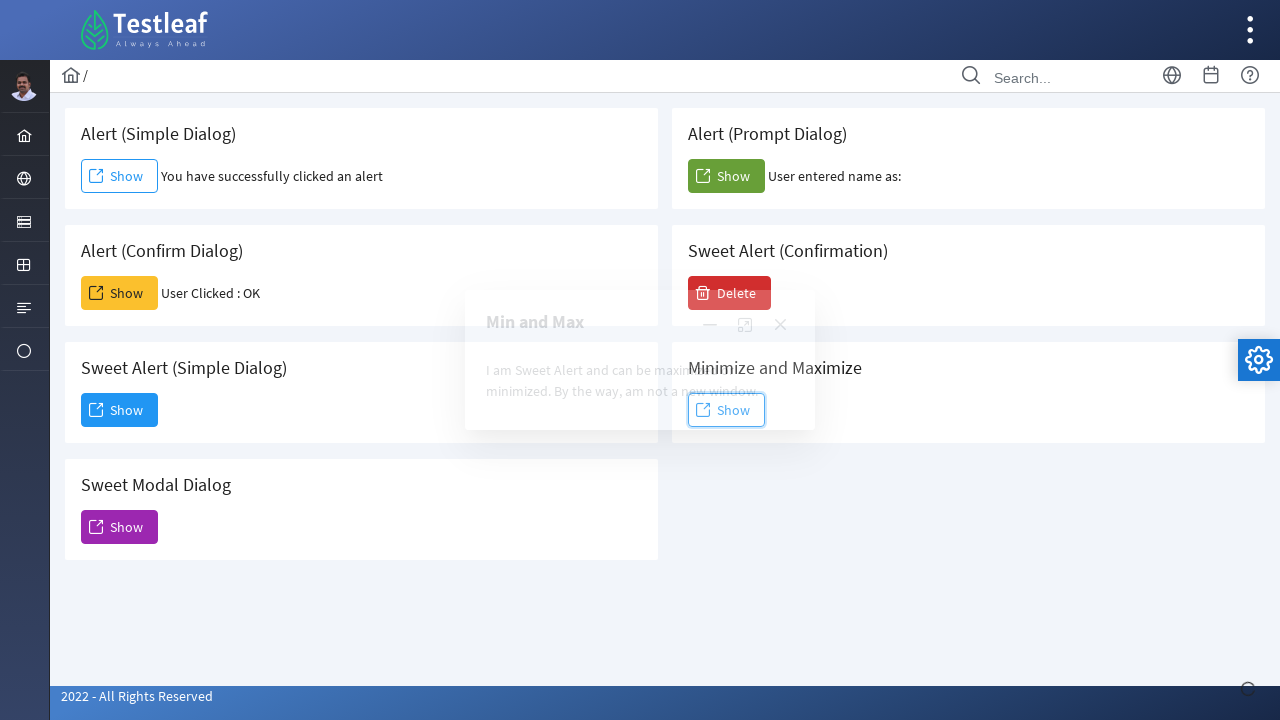

Waited for maximize and minimize dialog to appear
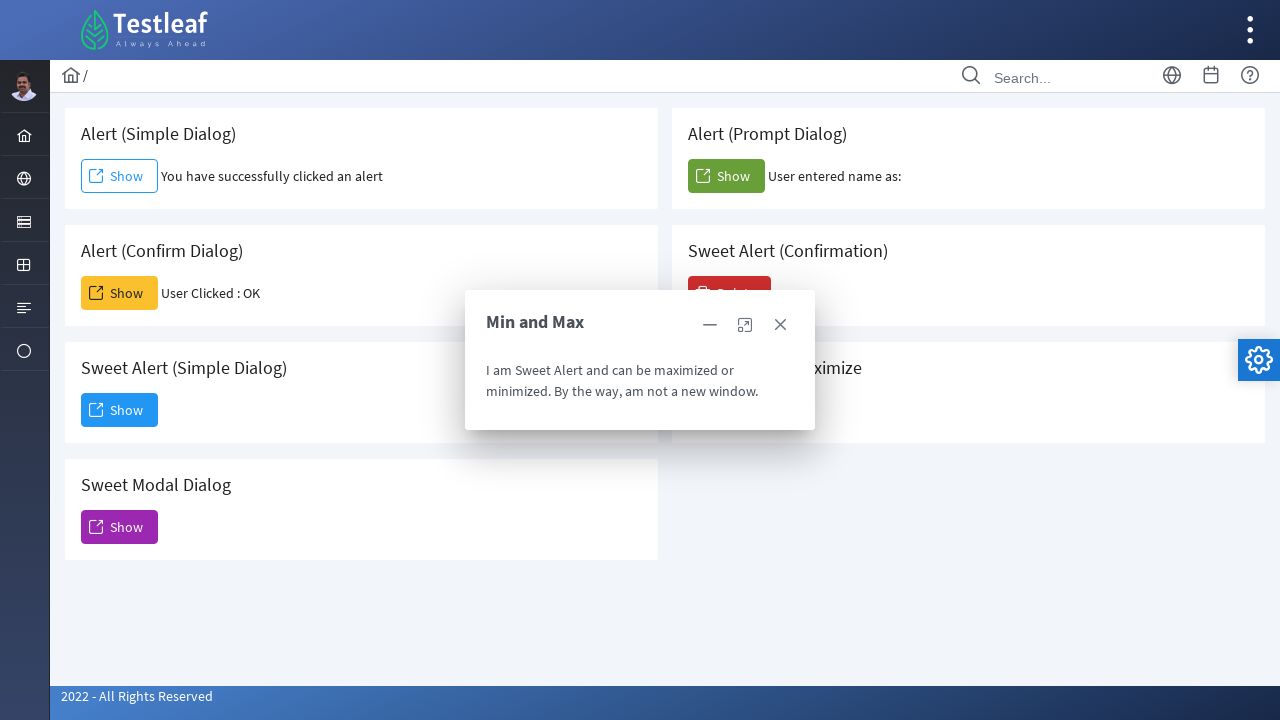

Clicked close button on maximize and minimize dialog at (780, 325) on xpath=(//a[@role='button'])[3]
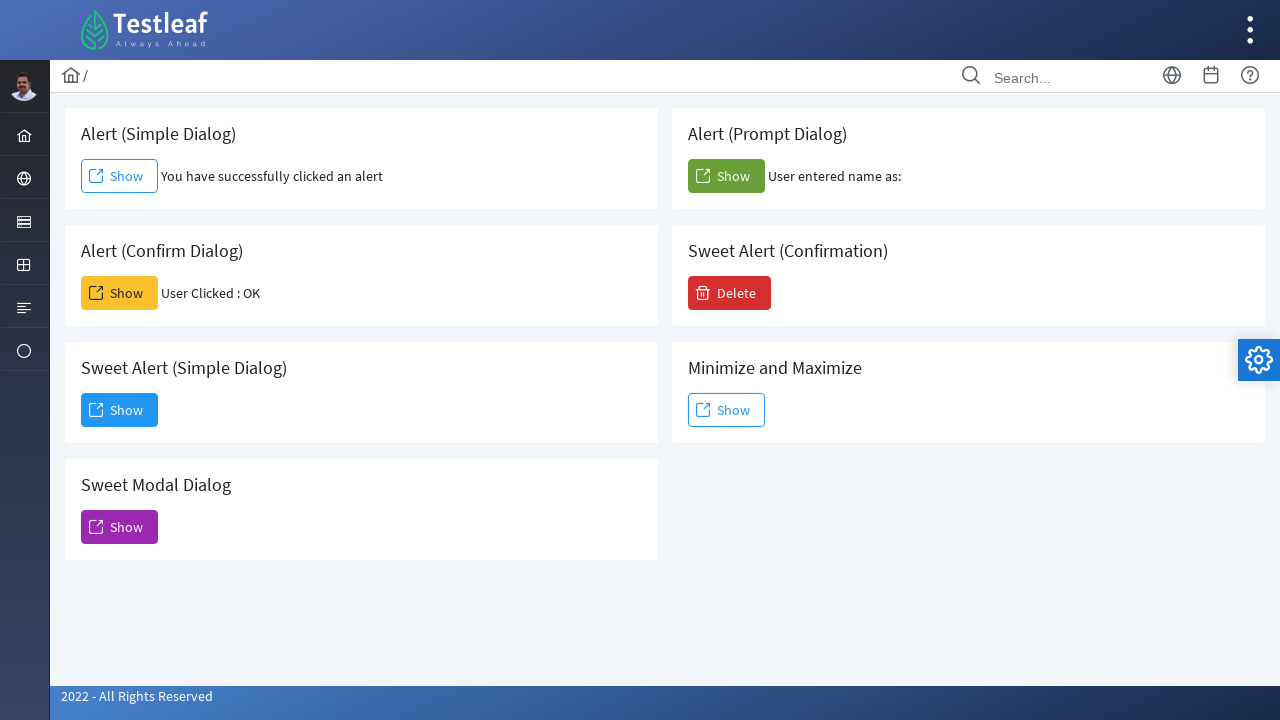

Clicked sweet modal dialog button at (120, 527) on xpath=(//span[@class='ui-button-text ui-c'])[5]
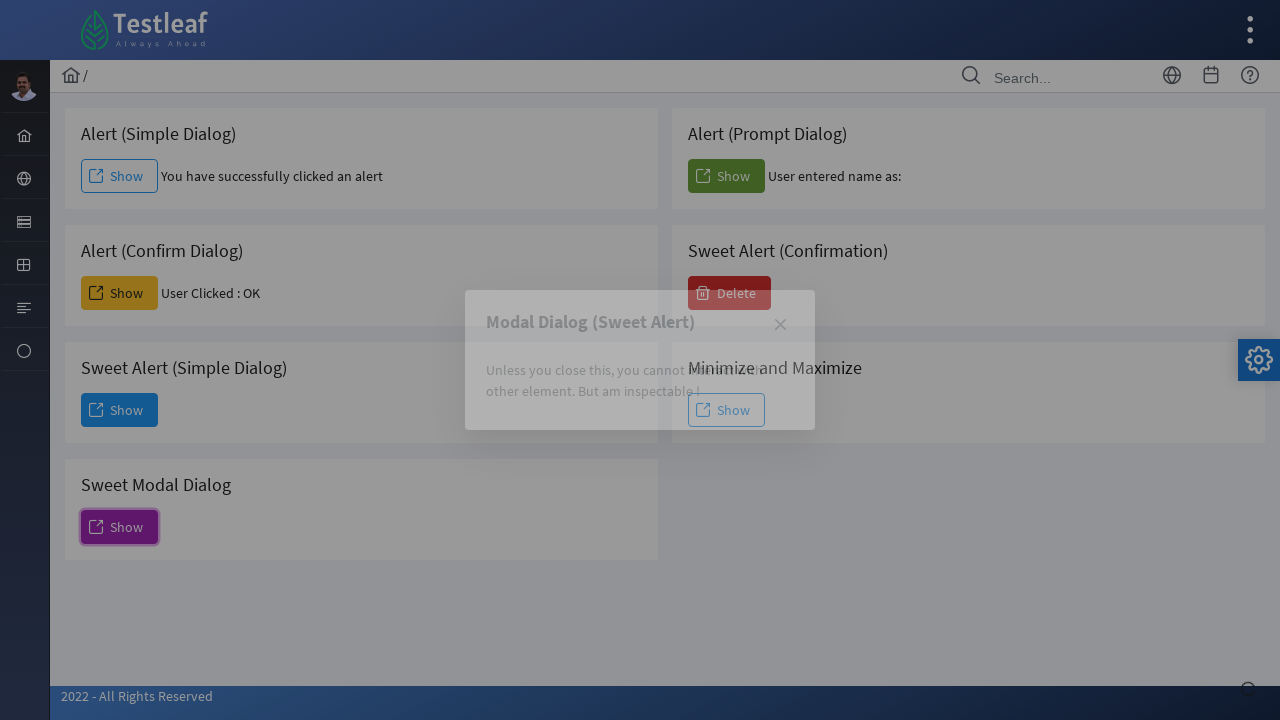

Waited for sweet modal dialog to appear
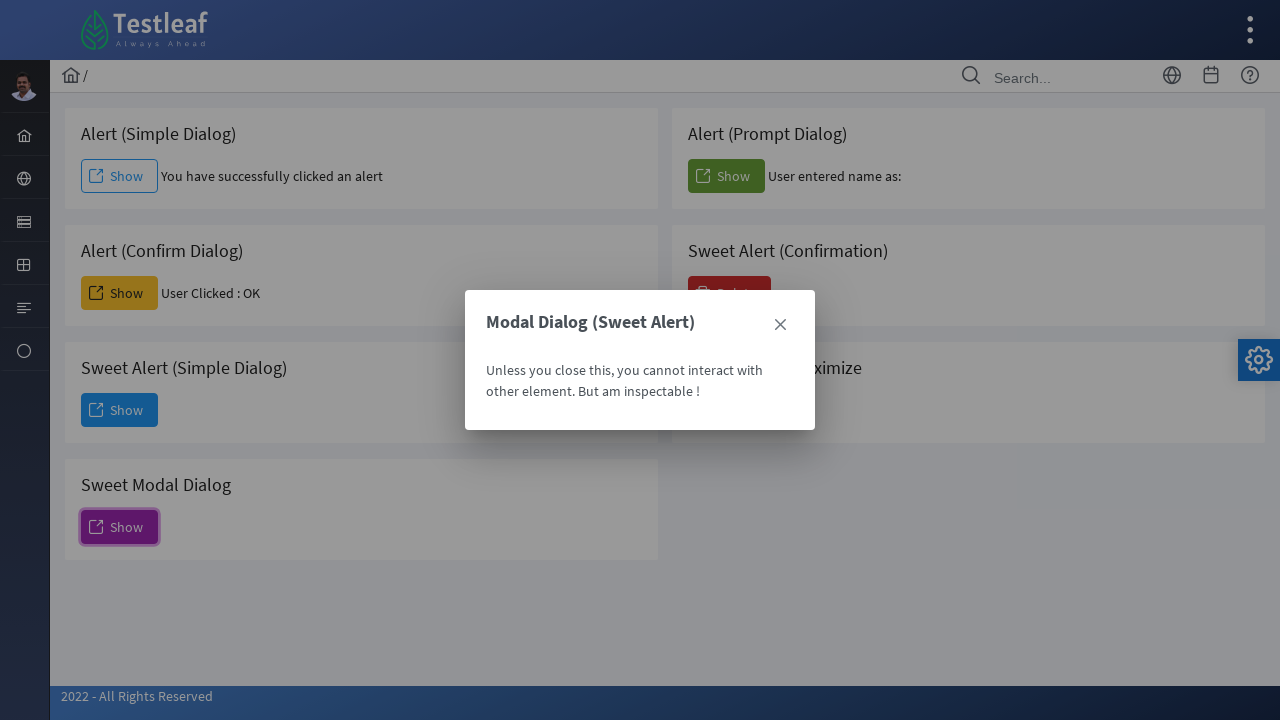

Clicked close button on sweet modal dialog at (780, 325) on xpath=(//a[@role='button'])[2]
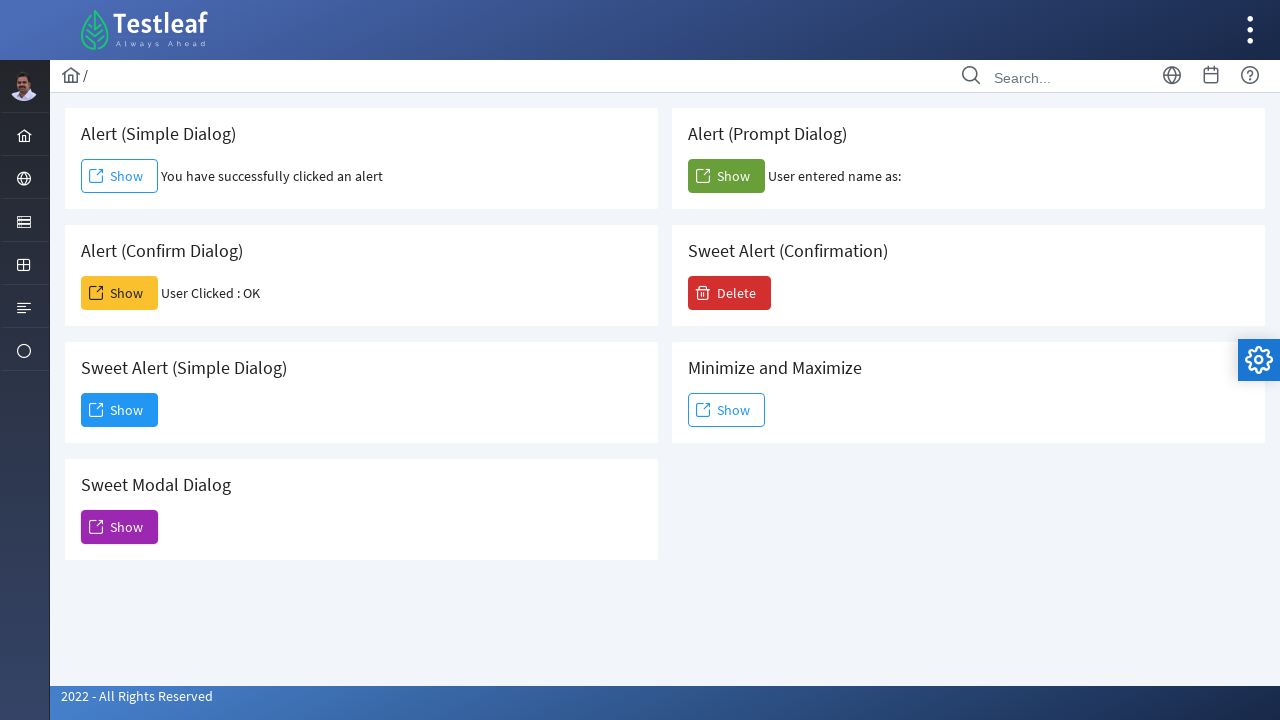

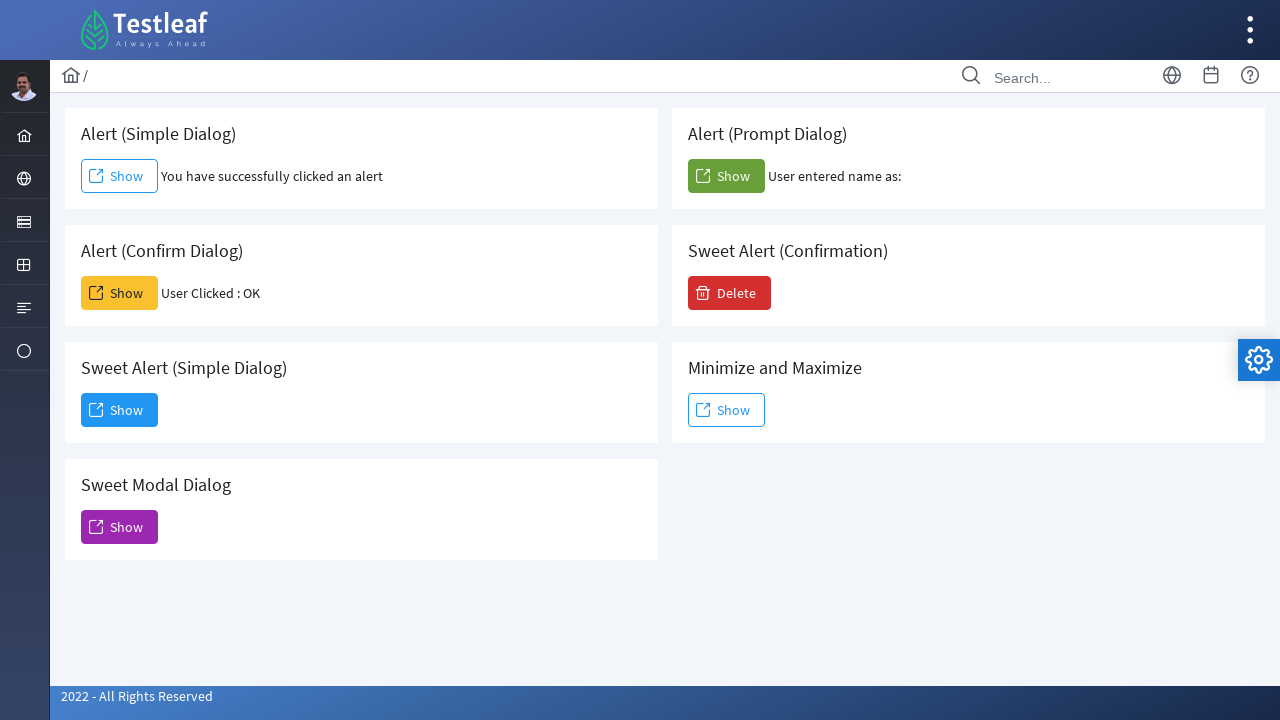